Tests toggling checkboxes by clicking them

Starting URL: https://the-internet.herokuapp.com/checkboxes

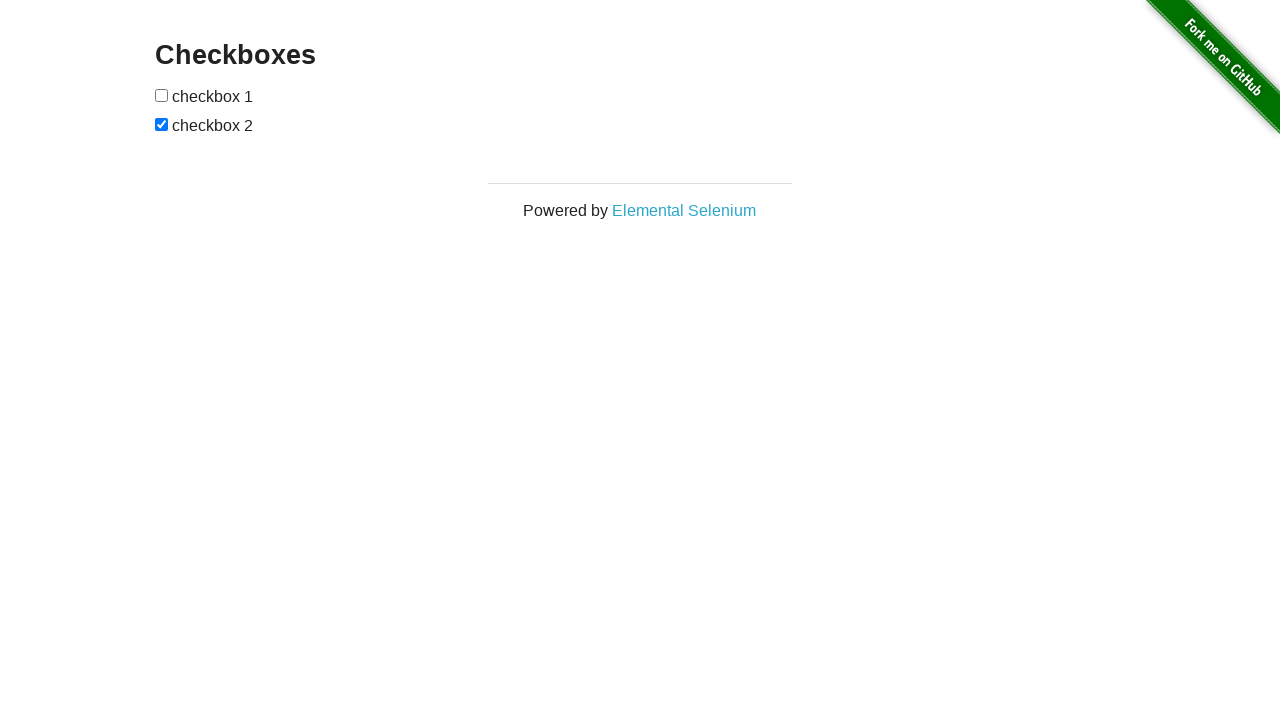

Clicked first checkbox to check it at (162, 95) on input[type='checkbox']:first-of-type
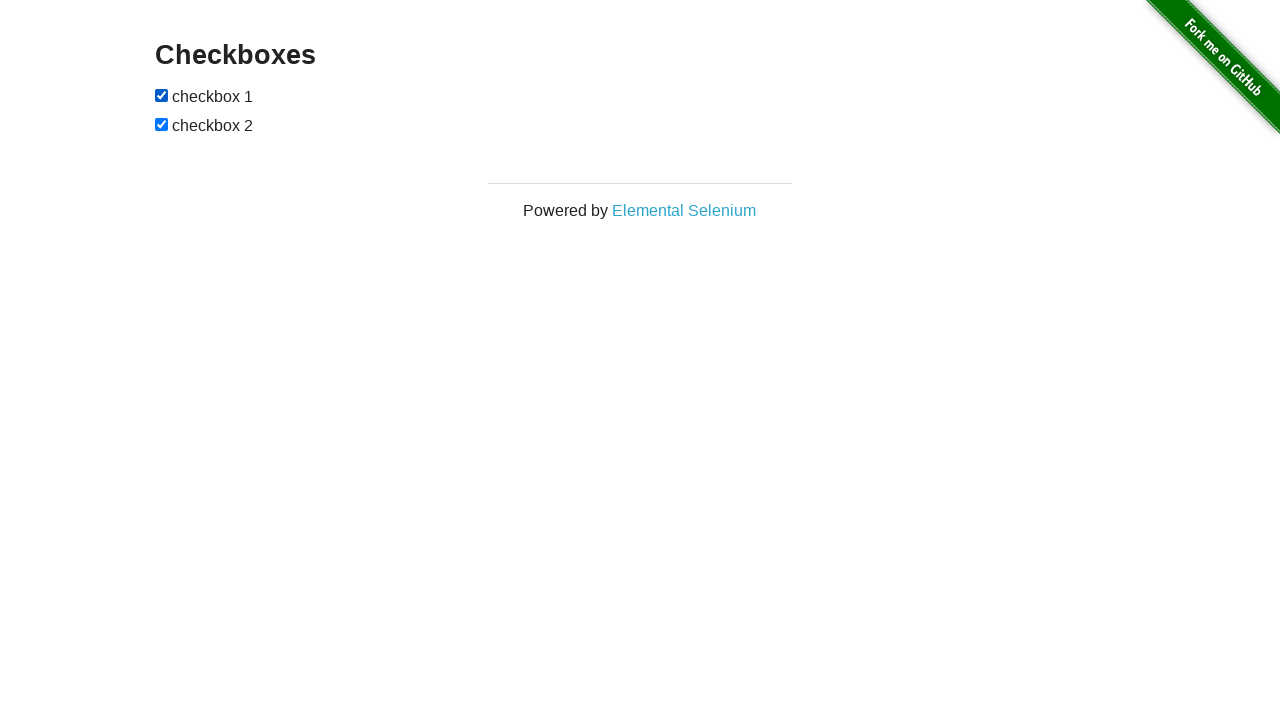

Clicked second checkbox to uncheck it at (162, 124) on input[type='checkbox']:nth-of-type(2)
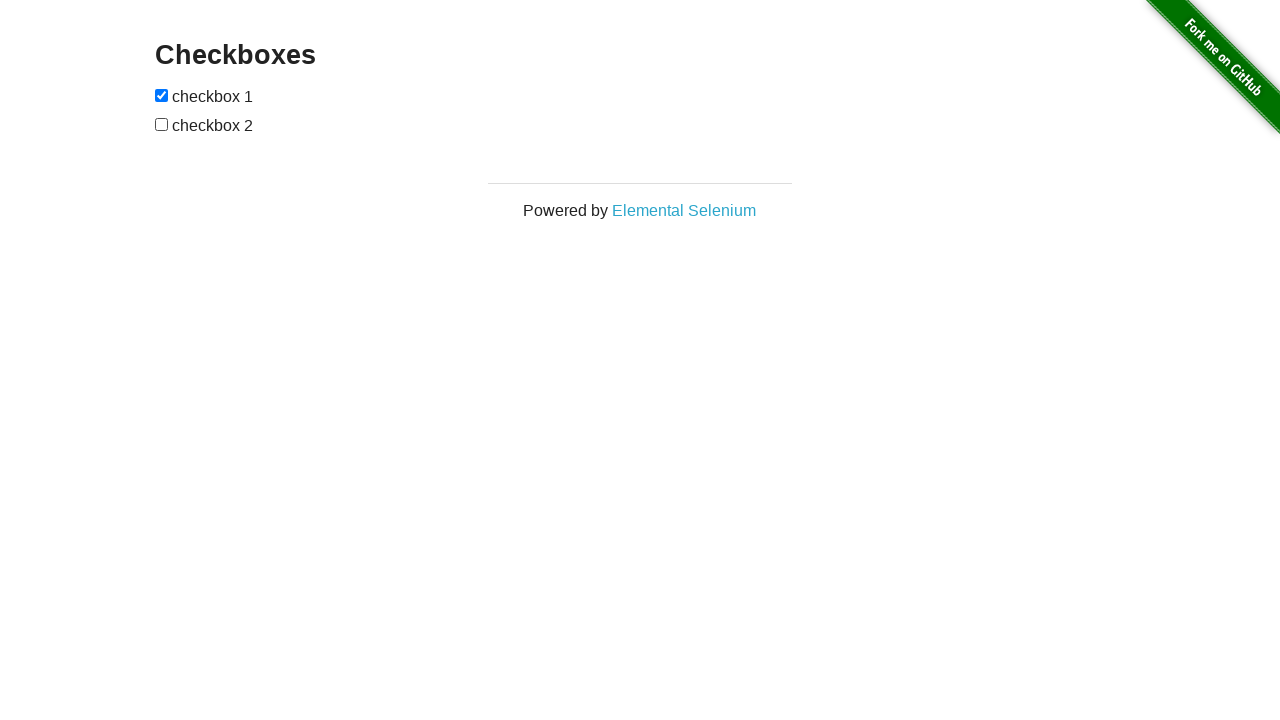

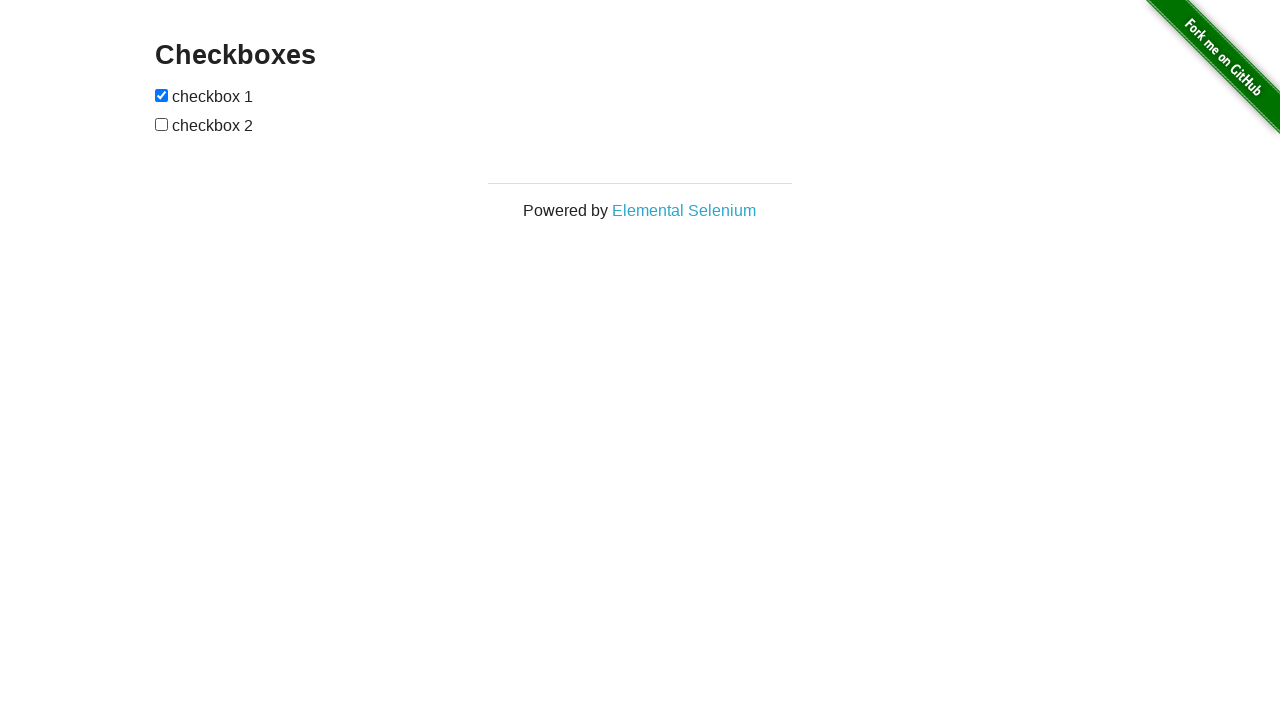